Tests subtraction with a specific build version selected, entering two numbers and calculating the result

Starting URL: https://testsheepnz.github.io/BasicCalculator

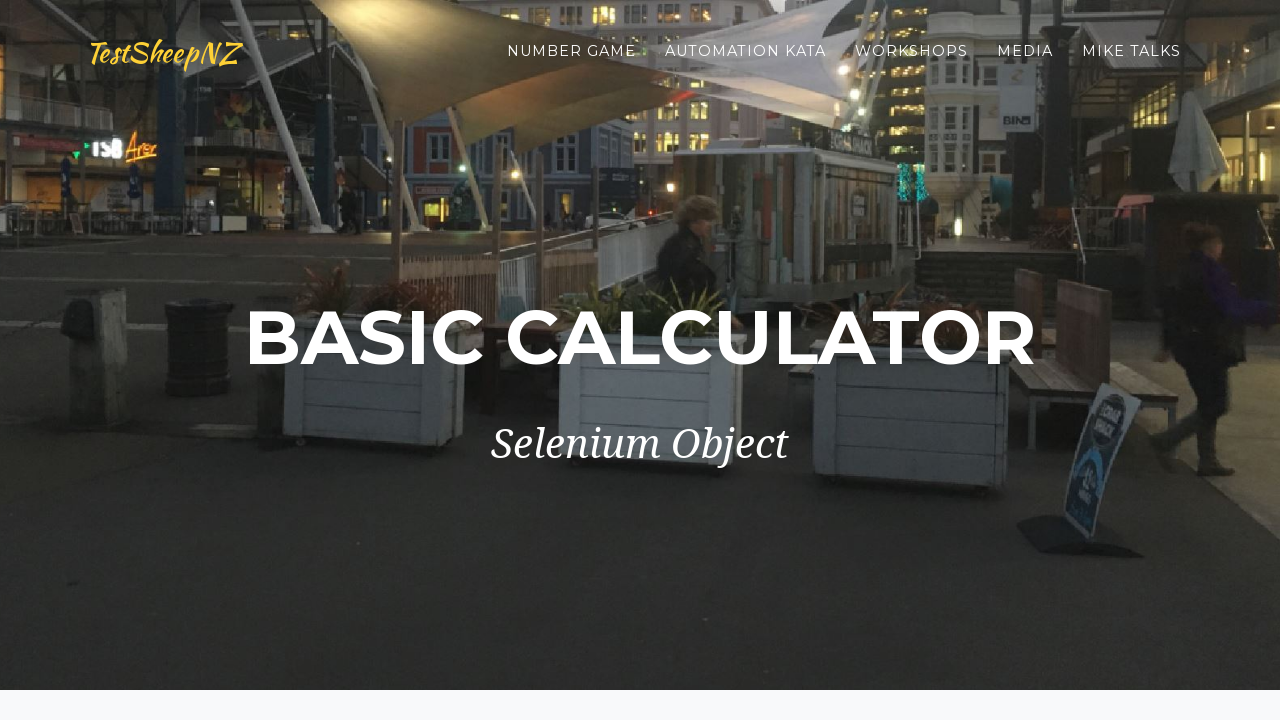

Waited for page to load and #page-top selector to be available
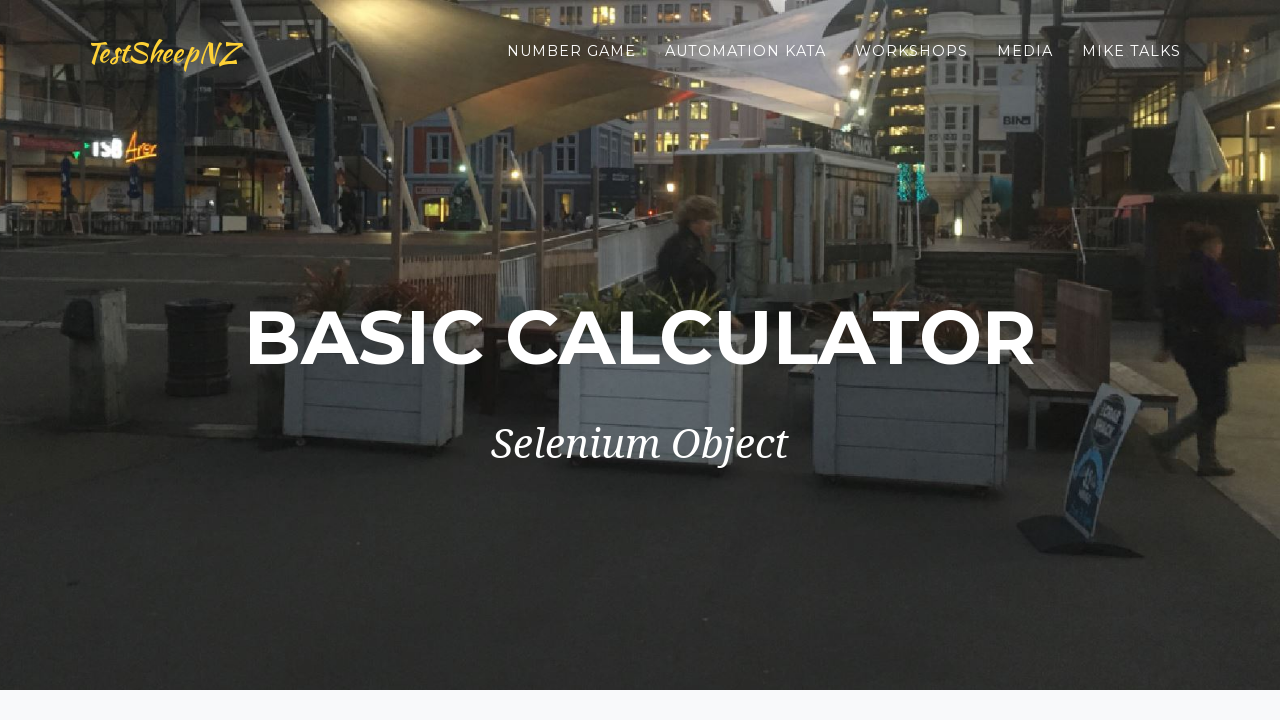

Selected build version 1 from dropdown on #selectBuild
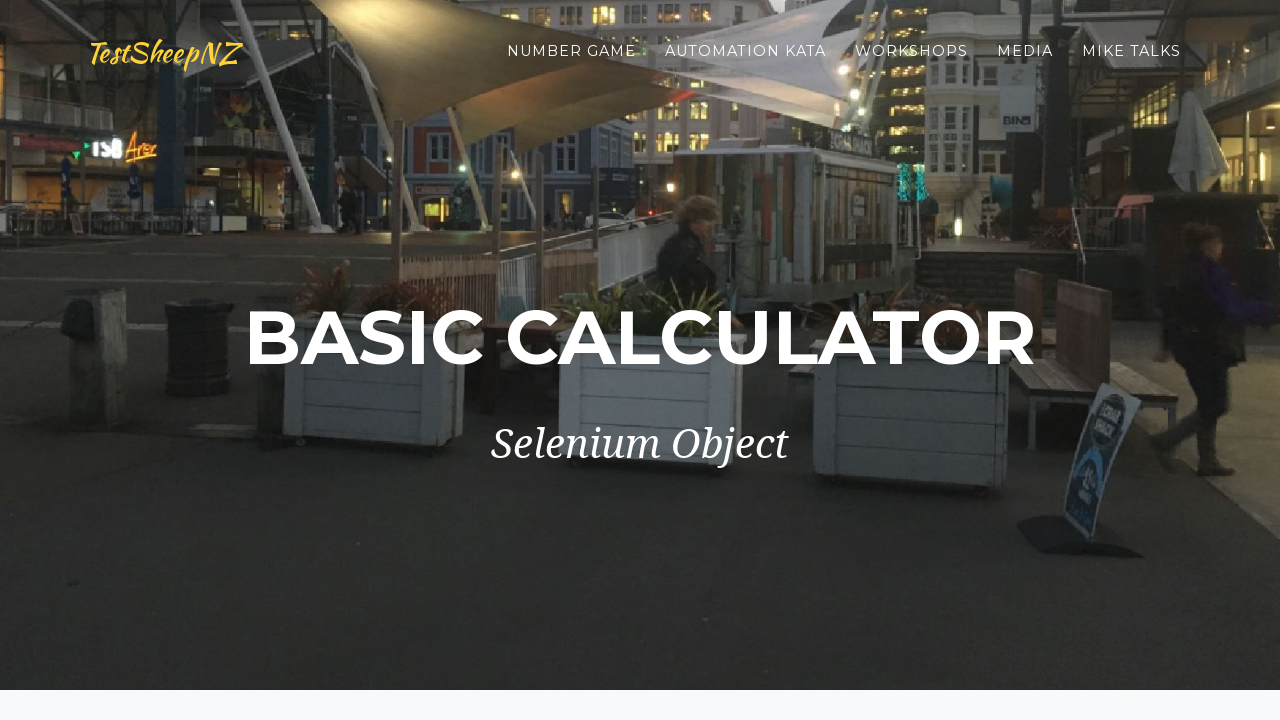

Entered first number: 10 on #number1Field
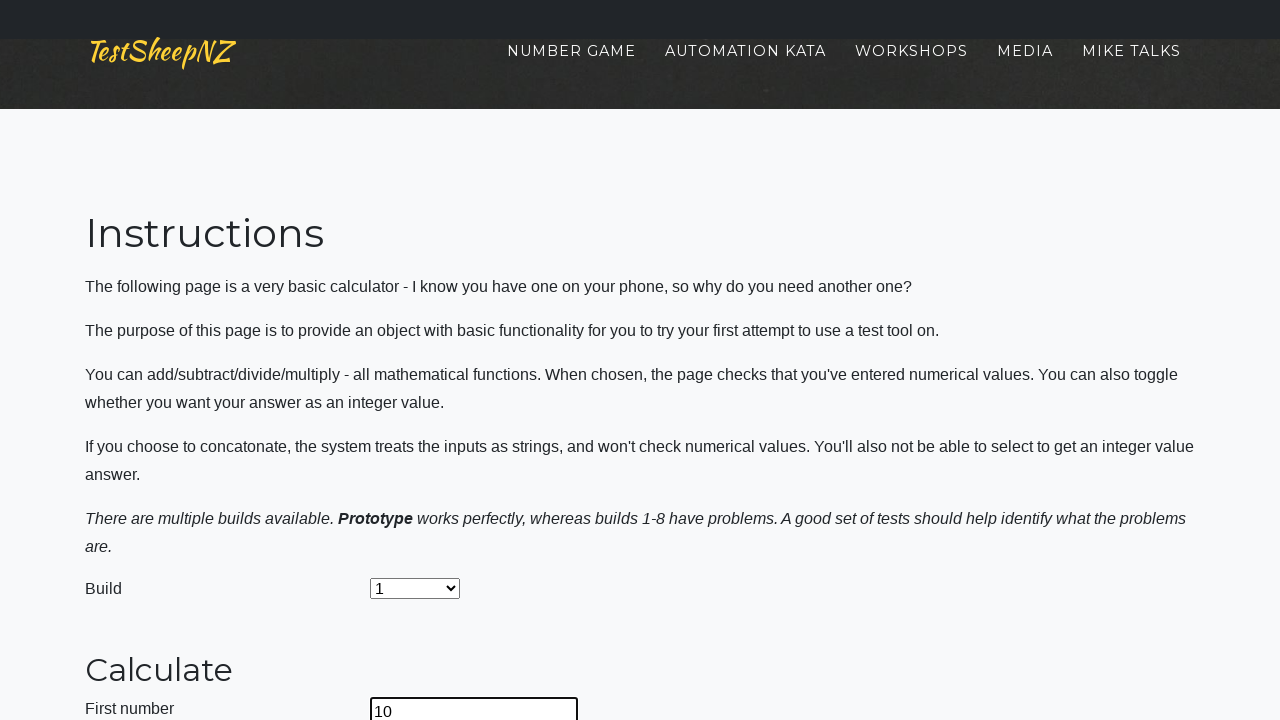

Entered second number: 7 on #number2Field
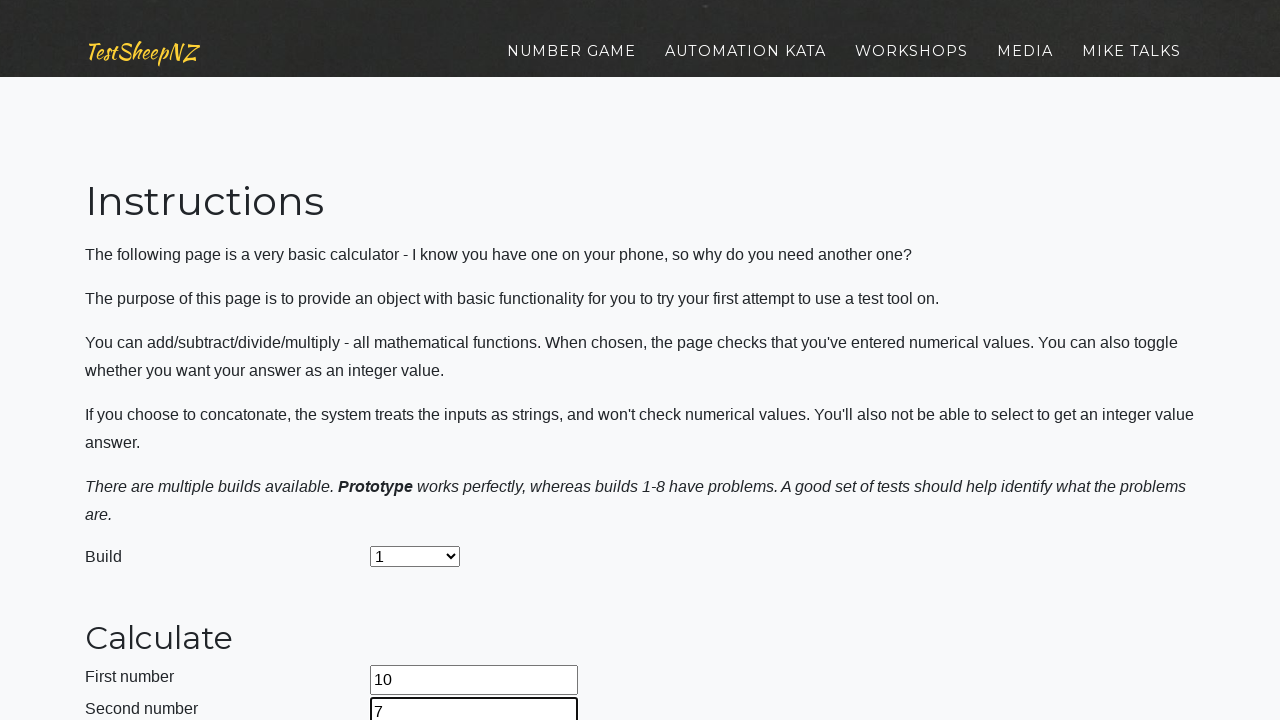

Selected subtraction operation from dropdown on #selectOperationDropdown
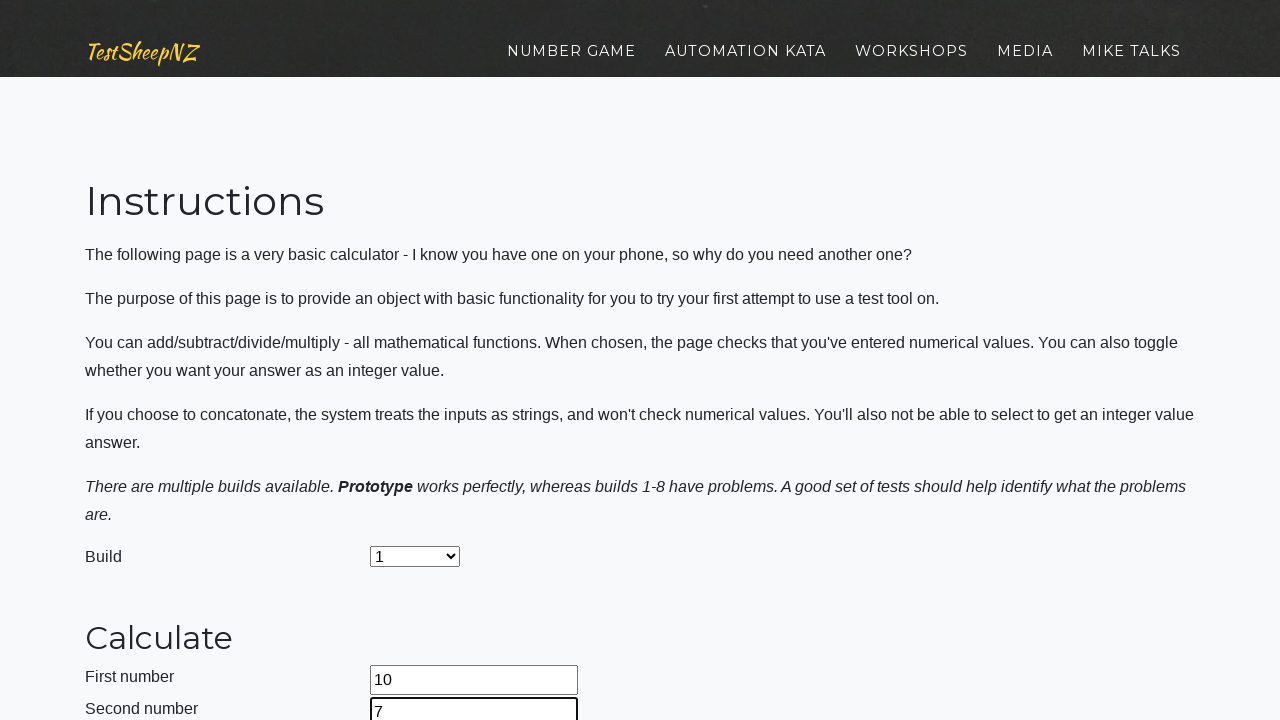

Clicked calculate button to perform subtraction at (422, 361) on #calculateButton
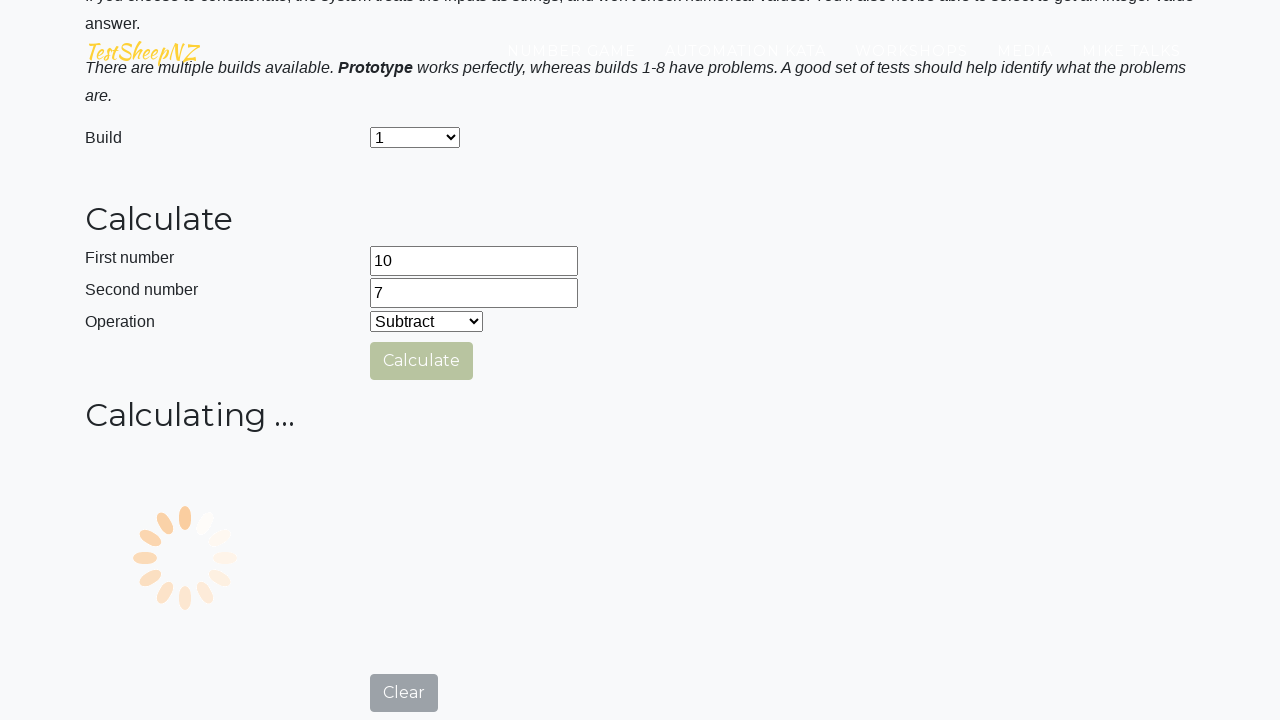

Waited for result field to be available and displayed
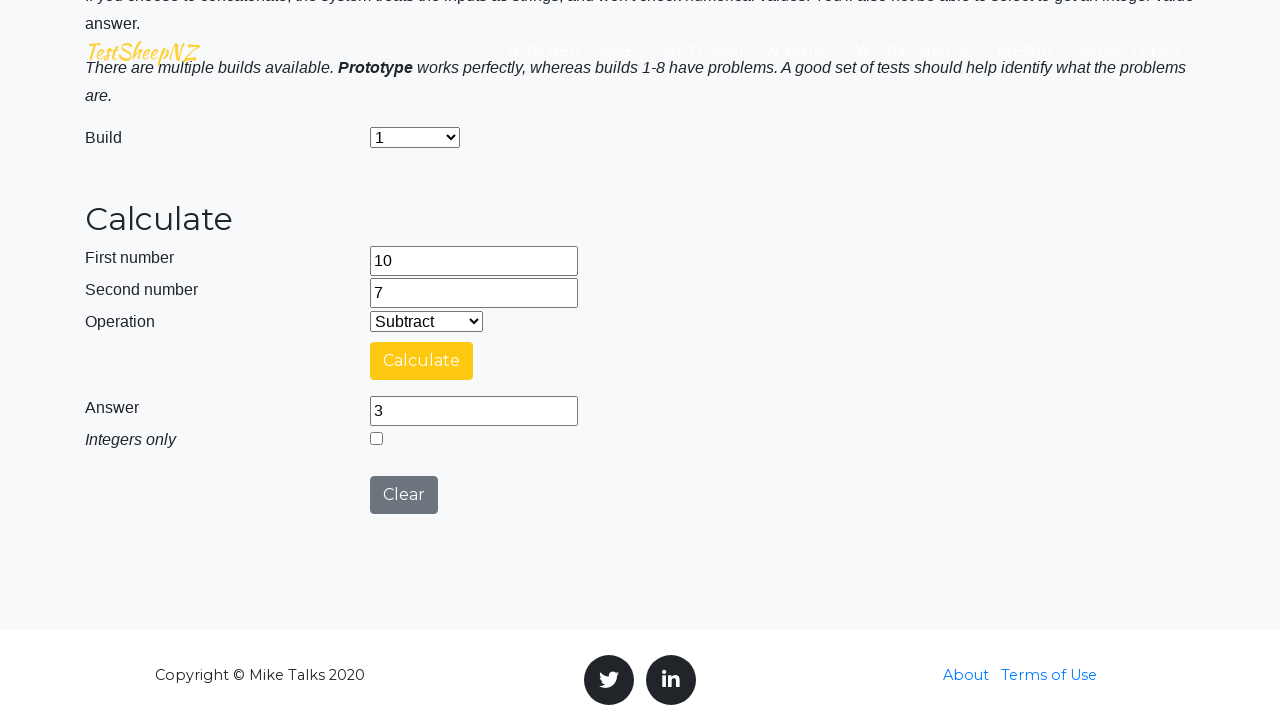

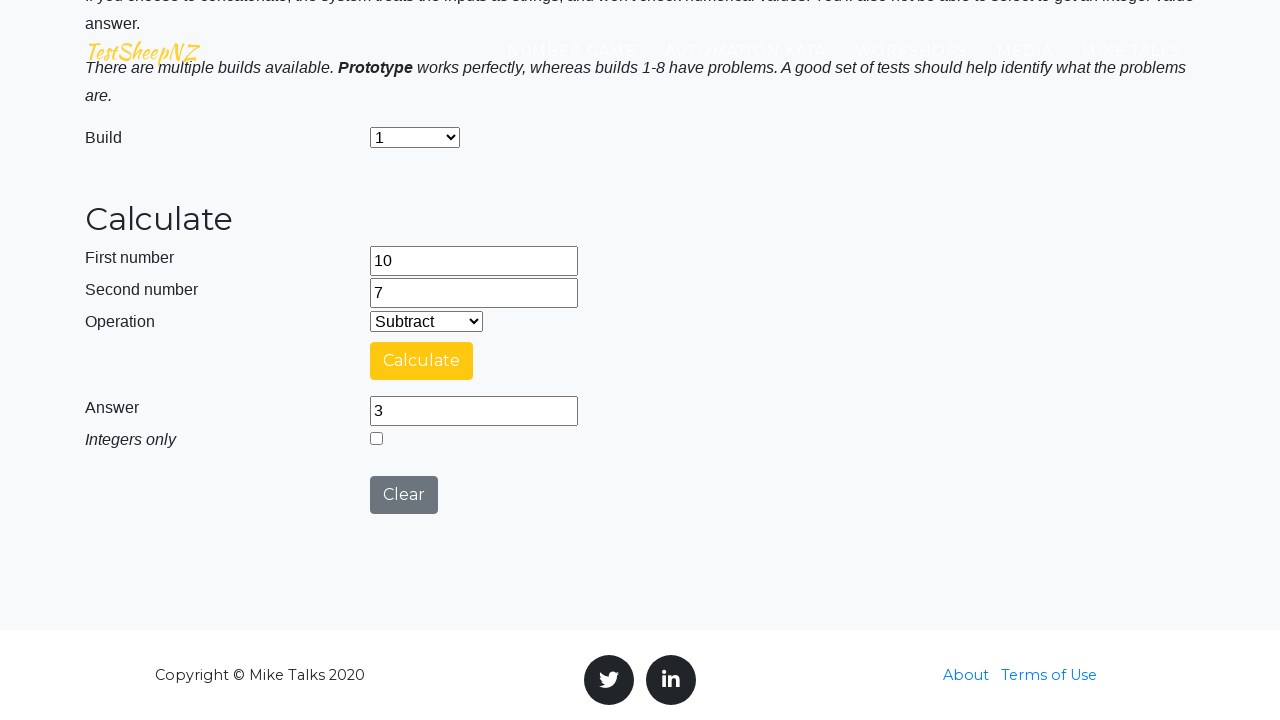